Tests the X icon functionality on the error message, verifying that clicking it dismisses the error after a failed login attempt

Starting URL: https://www.saucedemo.com/

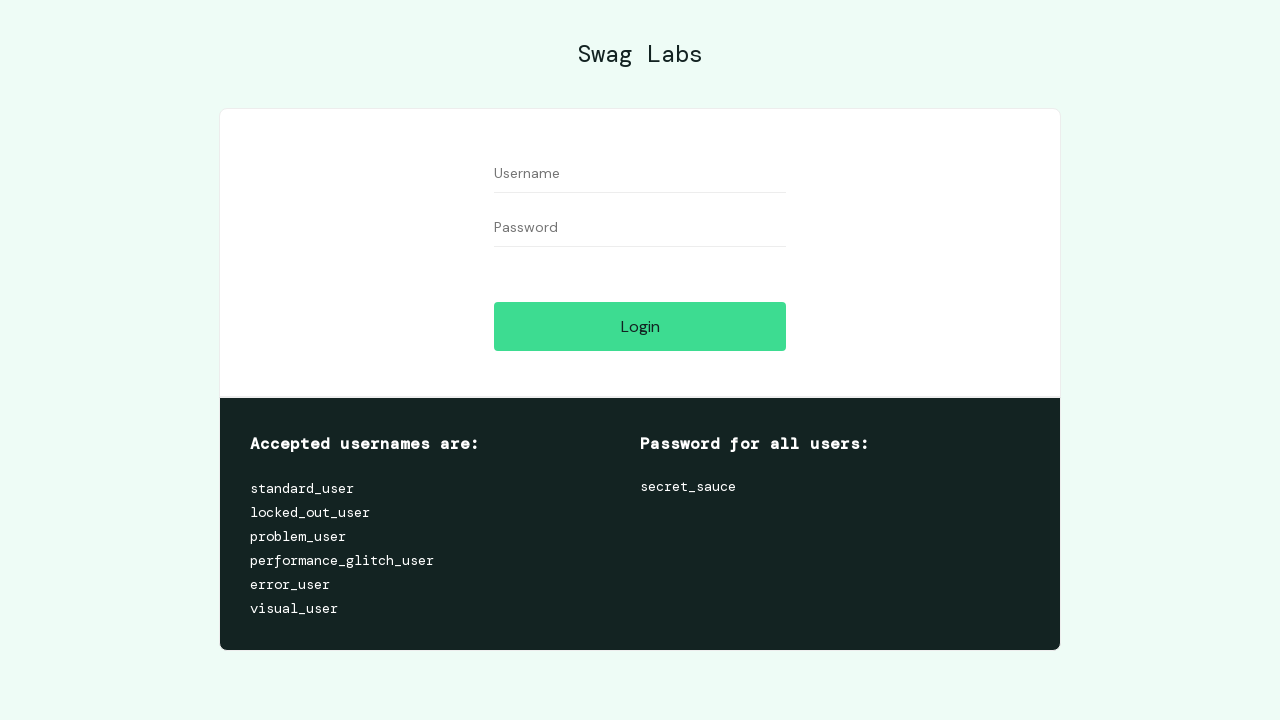

Waited for username field to load
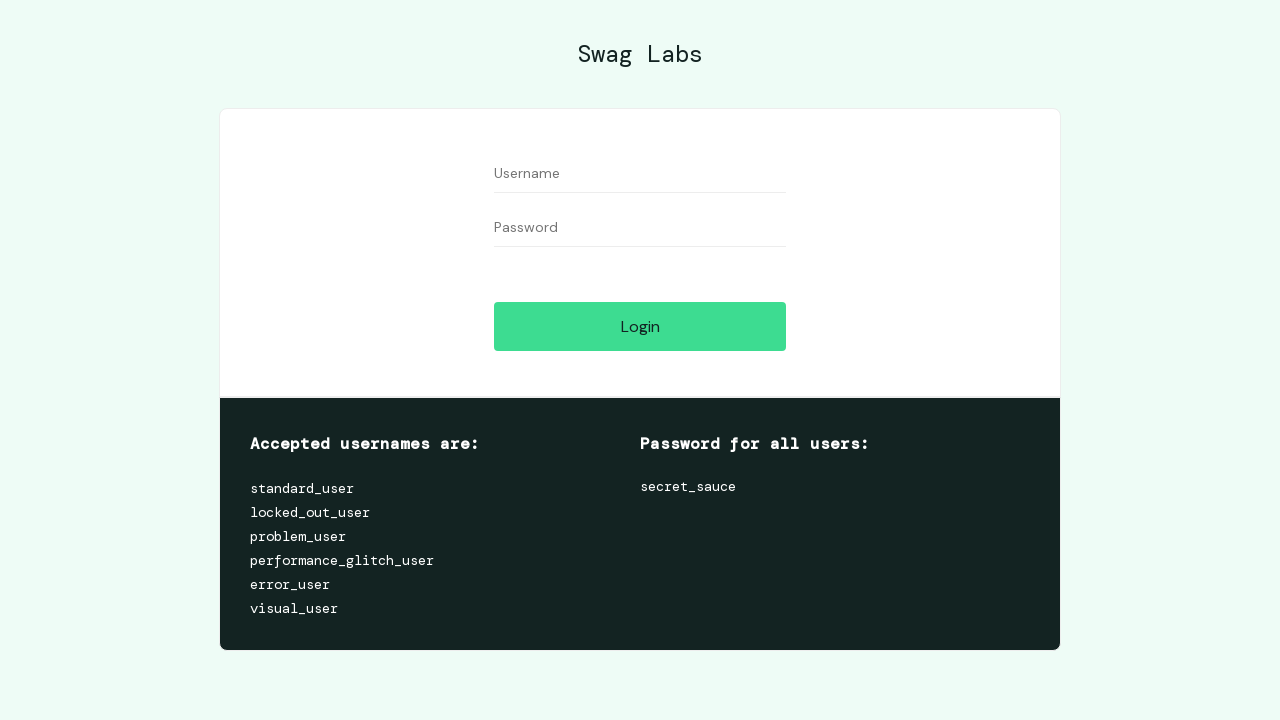

Filled username field with 'randomuser789' on #user-name
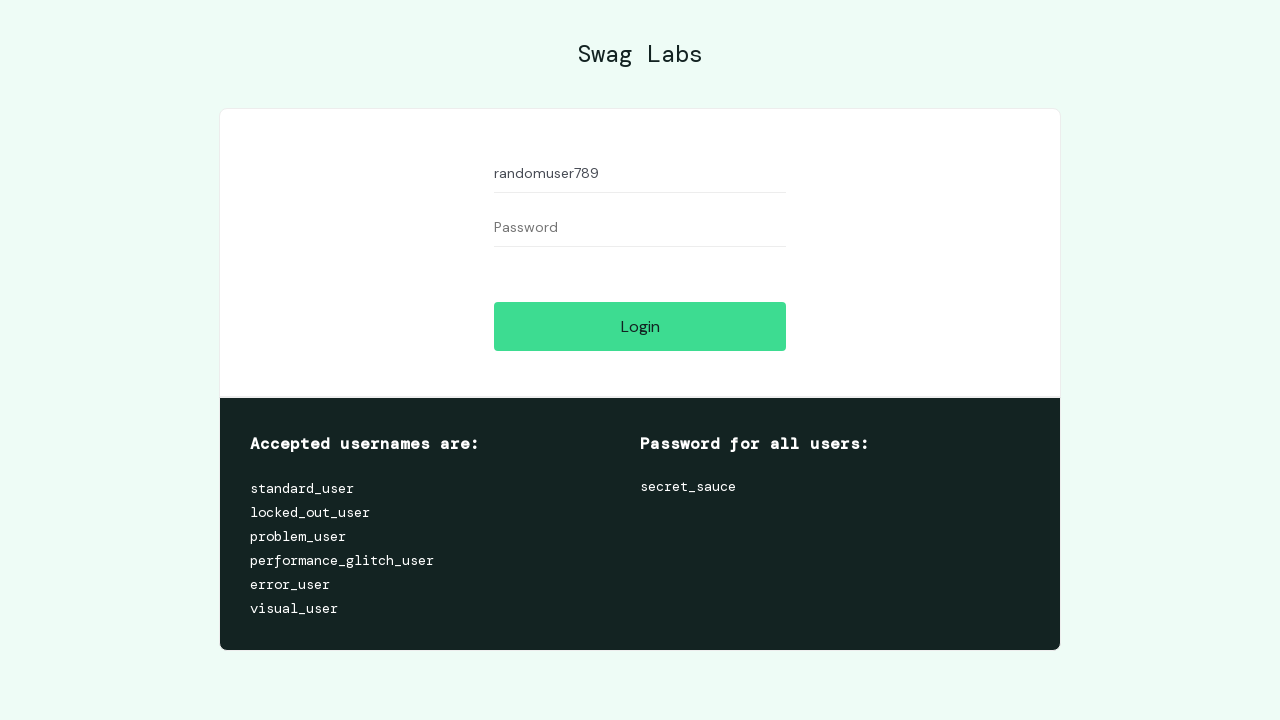

Waited for password field to load
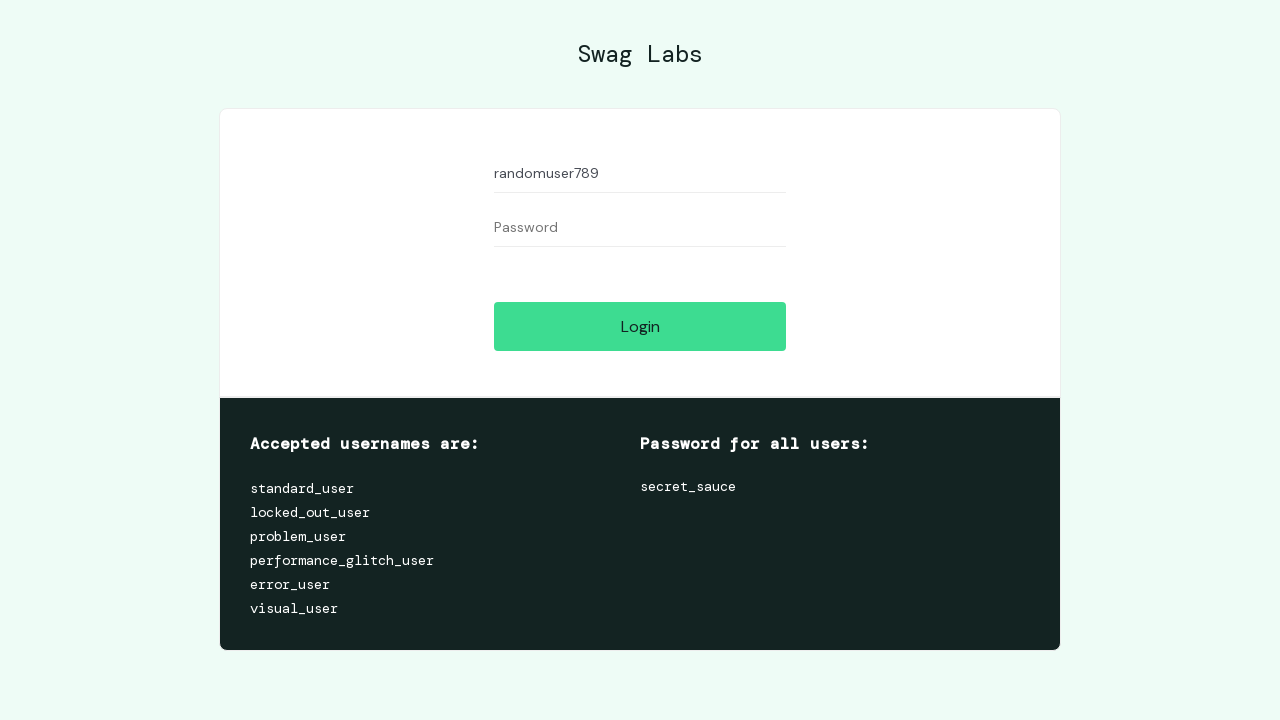

Filled password field with 'badpassword' on #password
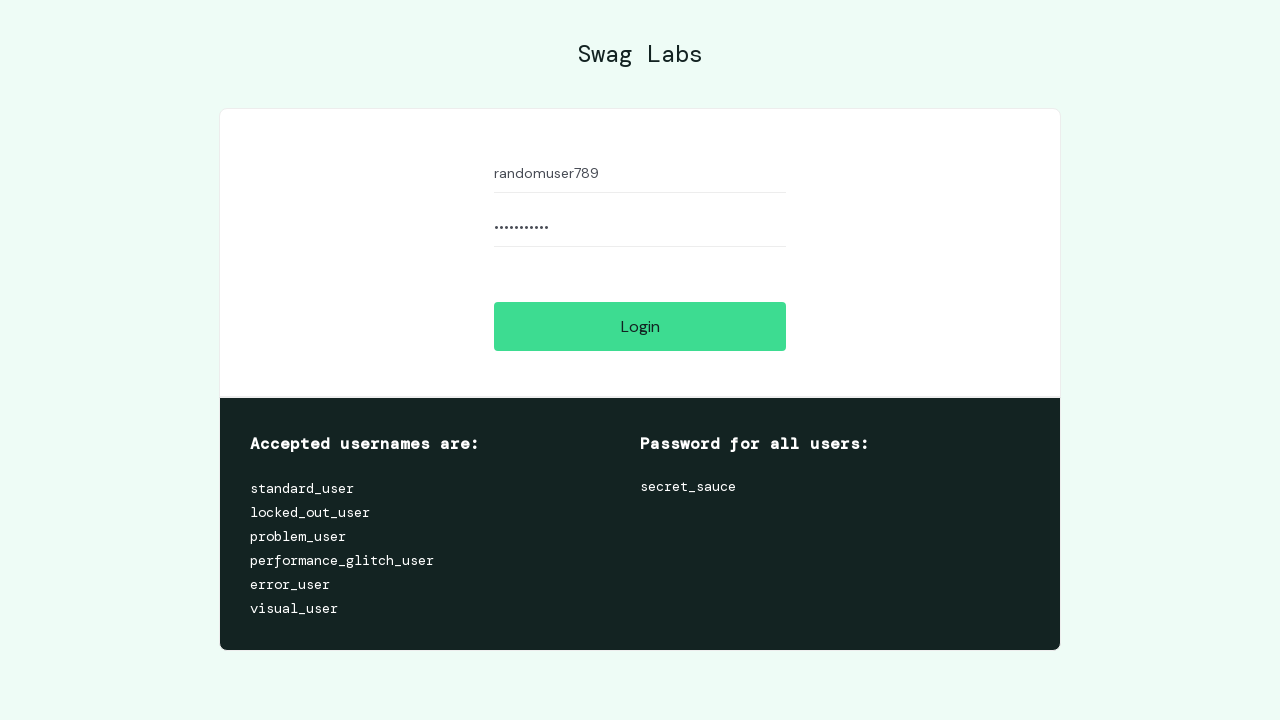

Clicked login button with invalid credentials at (640, 326) on #login-button
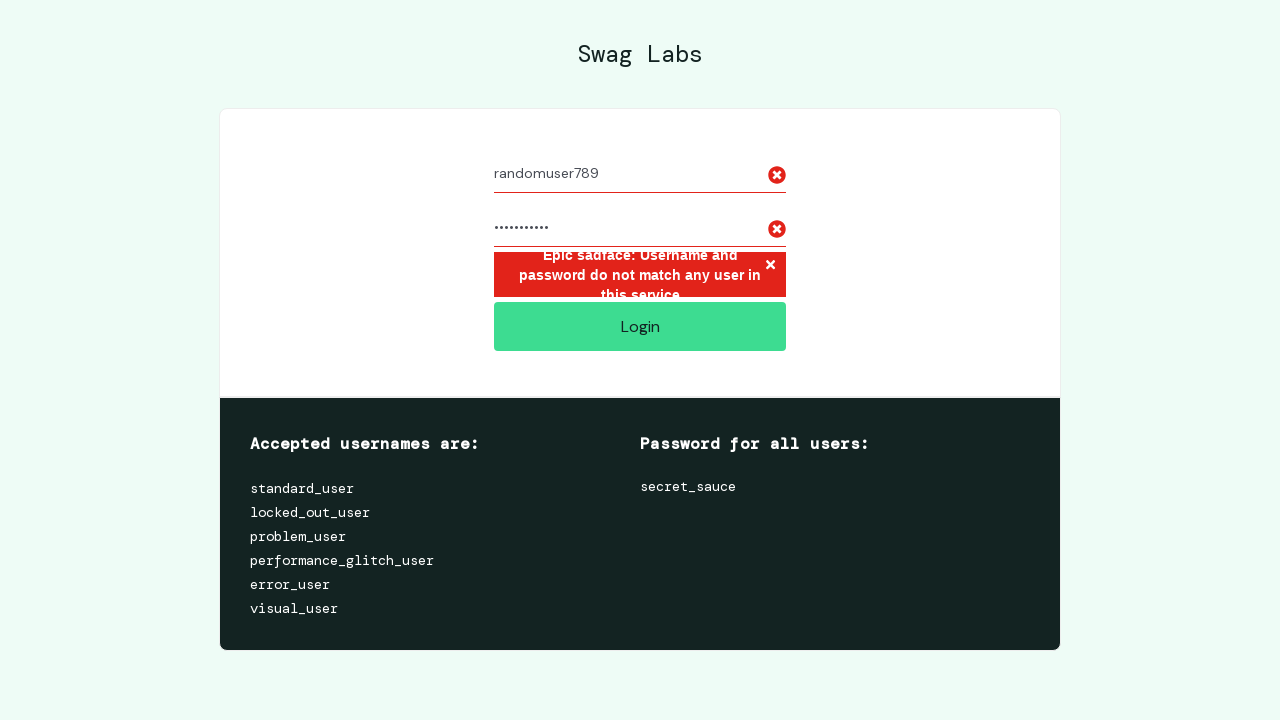

Waited for error message to appear after failed login
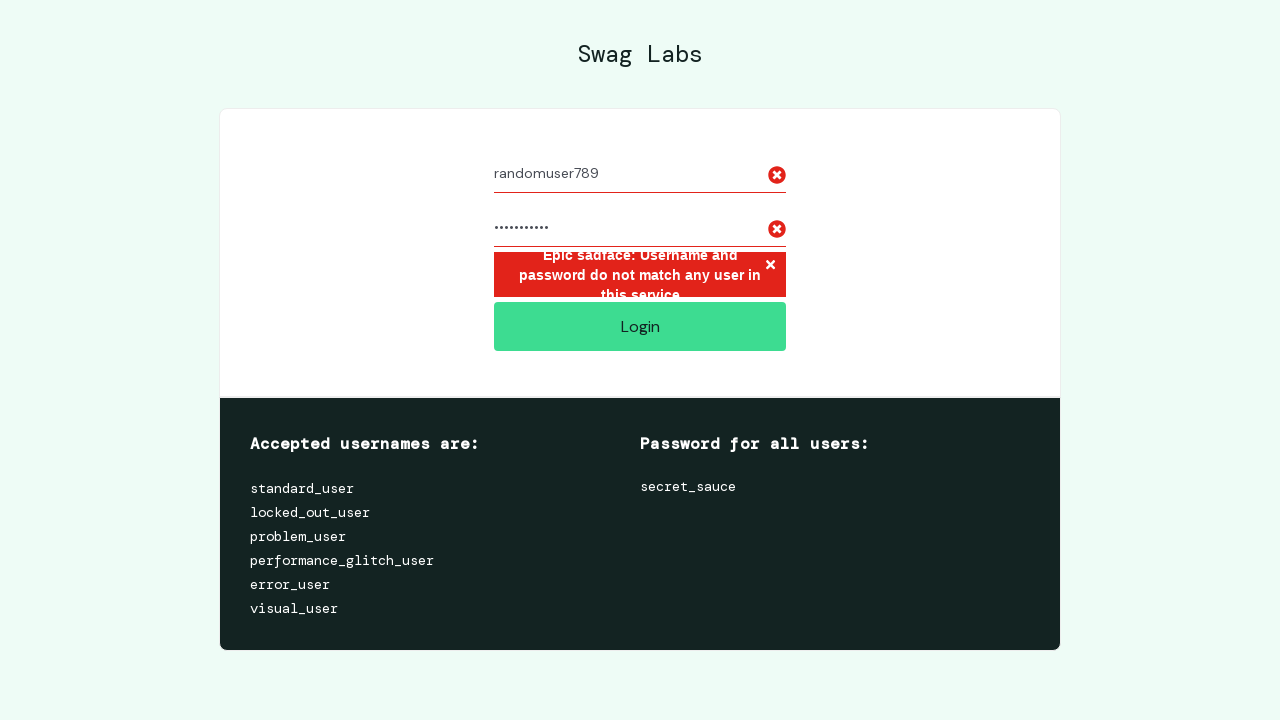

Clicked X button to dismiss error message at (770, 266) on xpath=//*[@id='login_button_container']/div/form/div[3]/h3/button
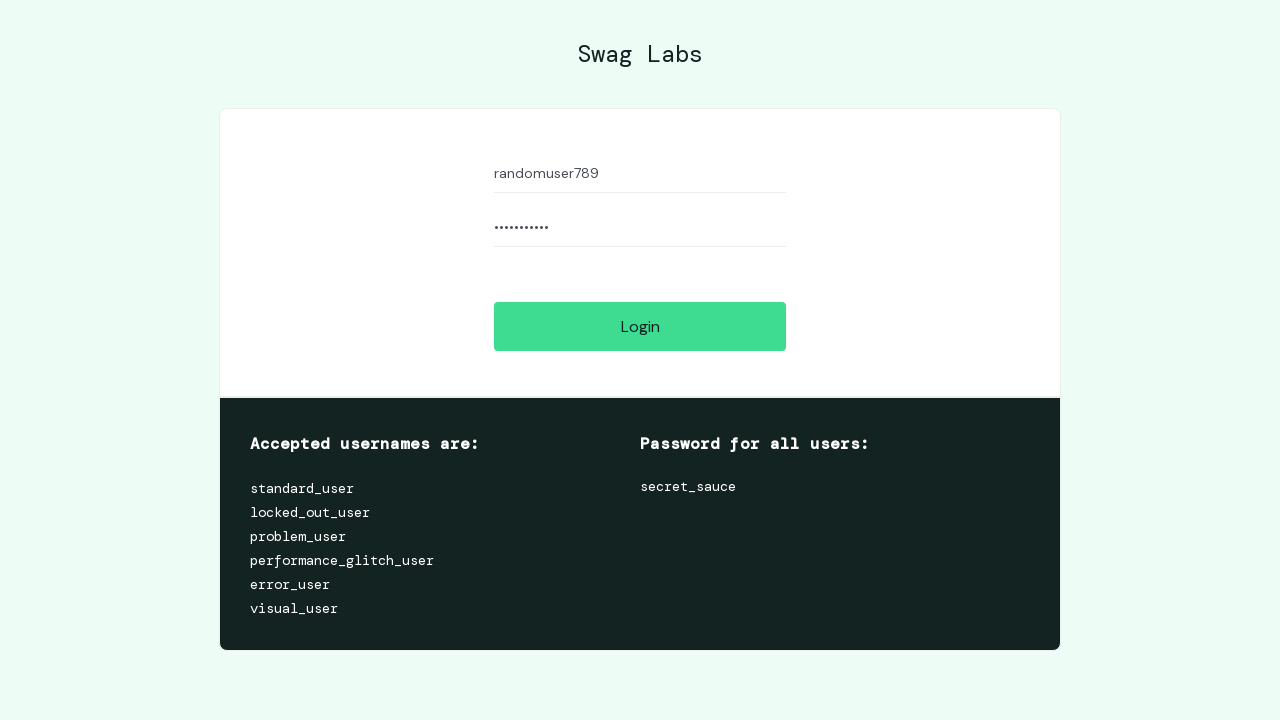

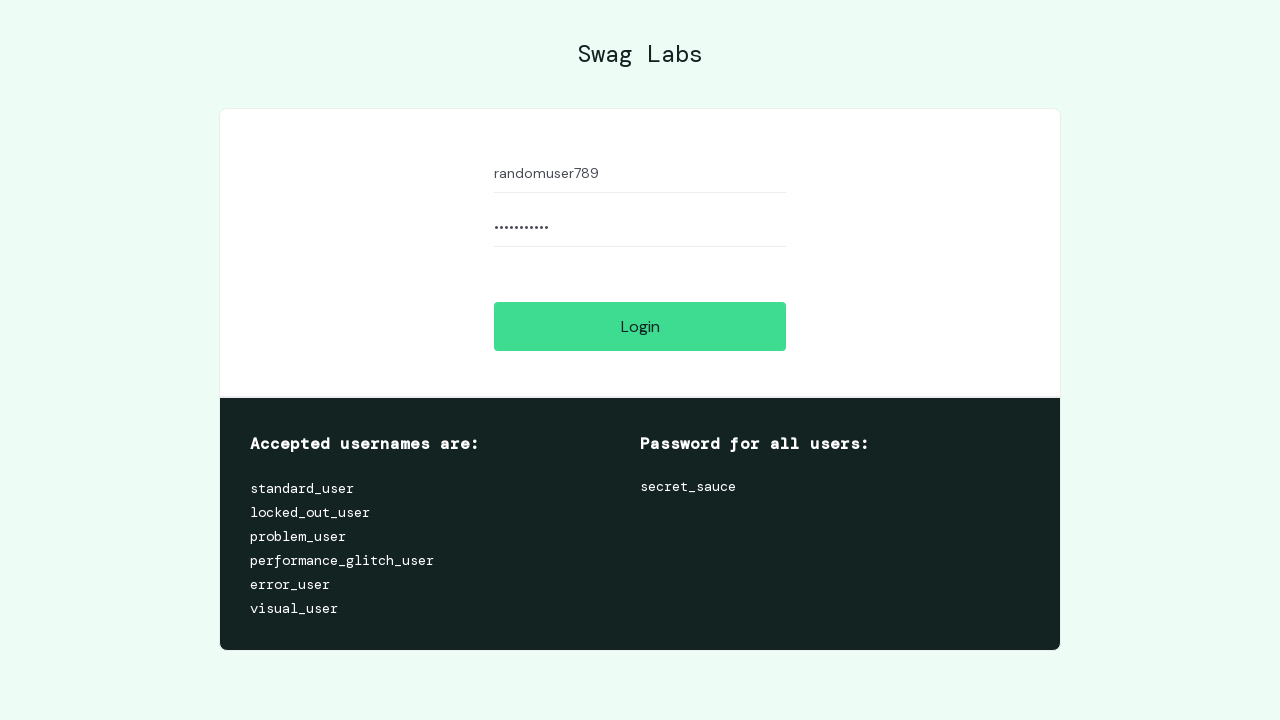